Tests alert handling functionality by clicking a button that triggers an alert and accepting it

Starting URL: https://www.leafground.com/alert.xhtml

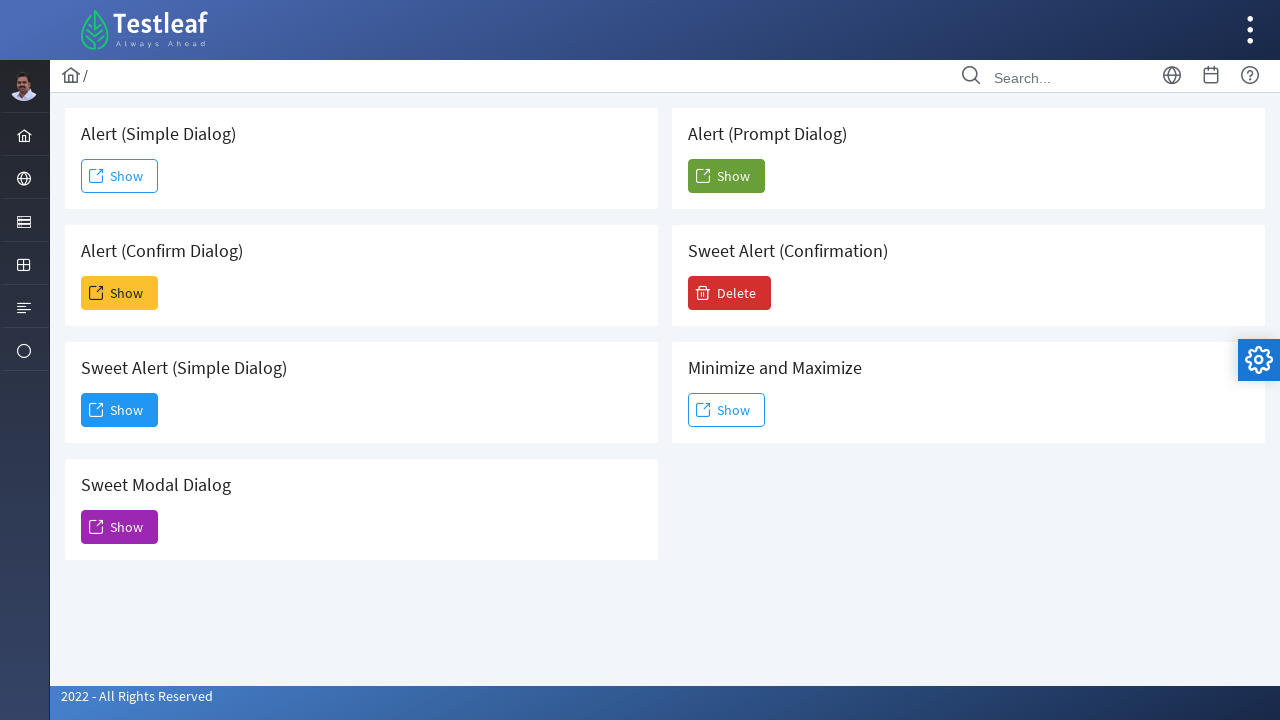

Clicked button to trigger alert at (120, 176) on #j_idt88\:j_idt91
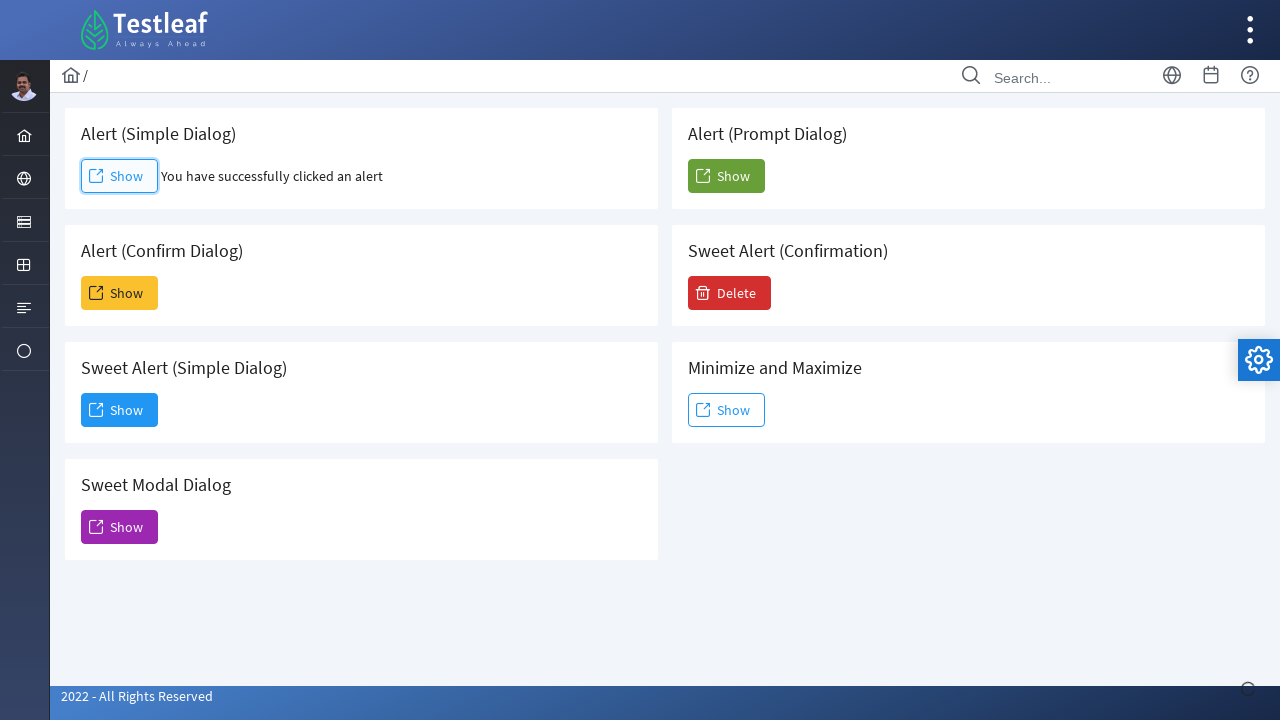

Set up dialog handler to accept alerts
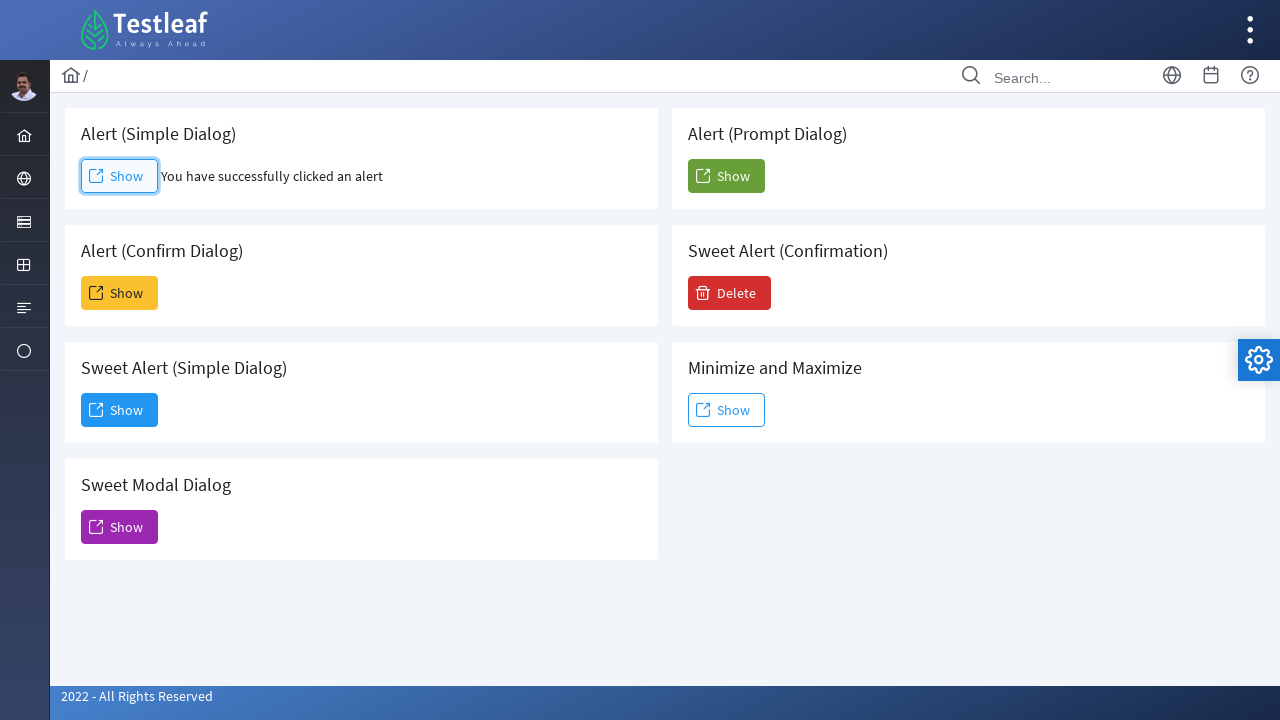

Clicked button again to trigger alert with dialog handler active at (120, 176) on #j_idt88\:j_idt91
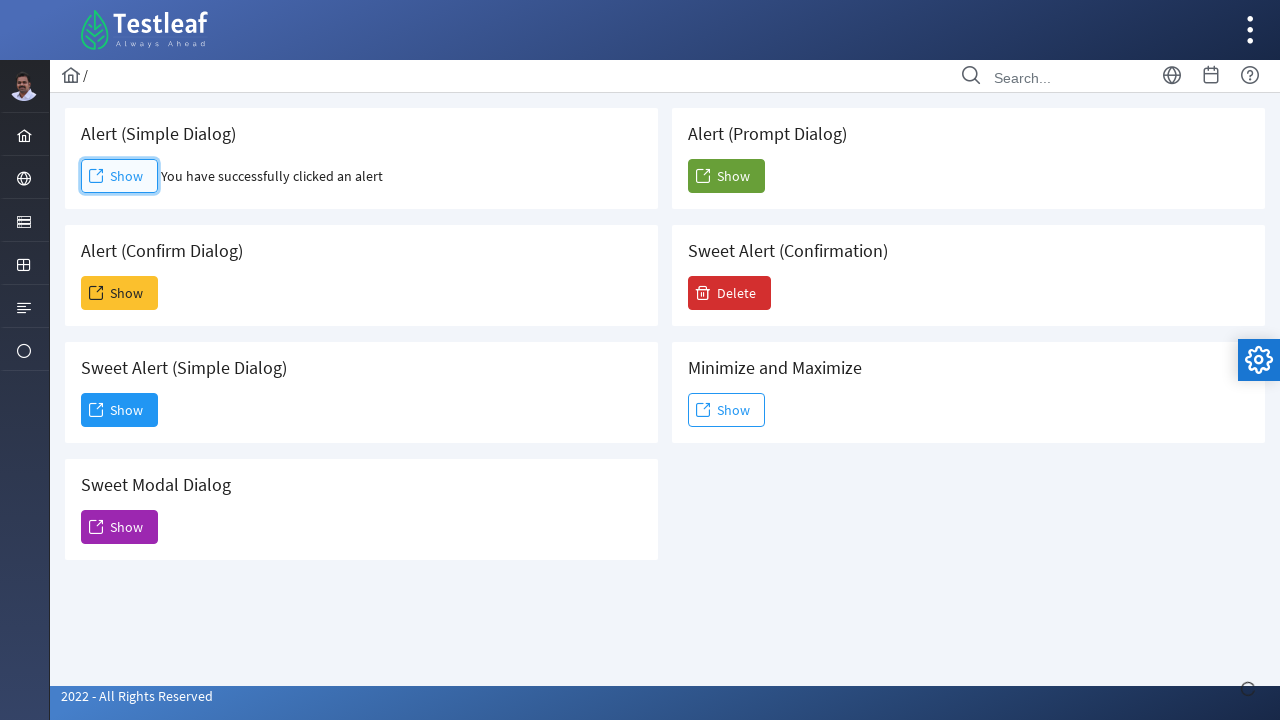

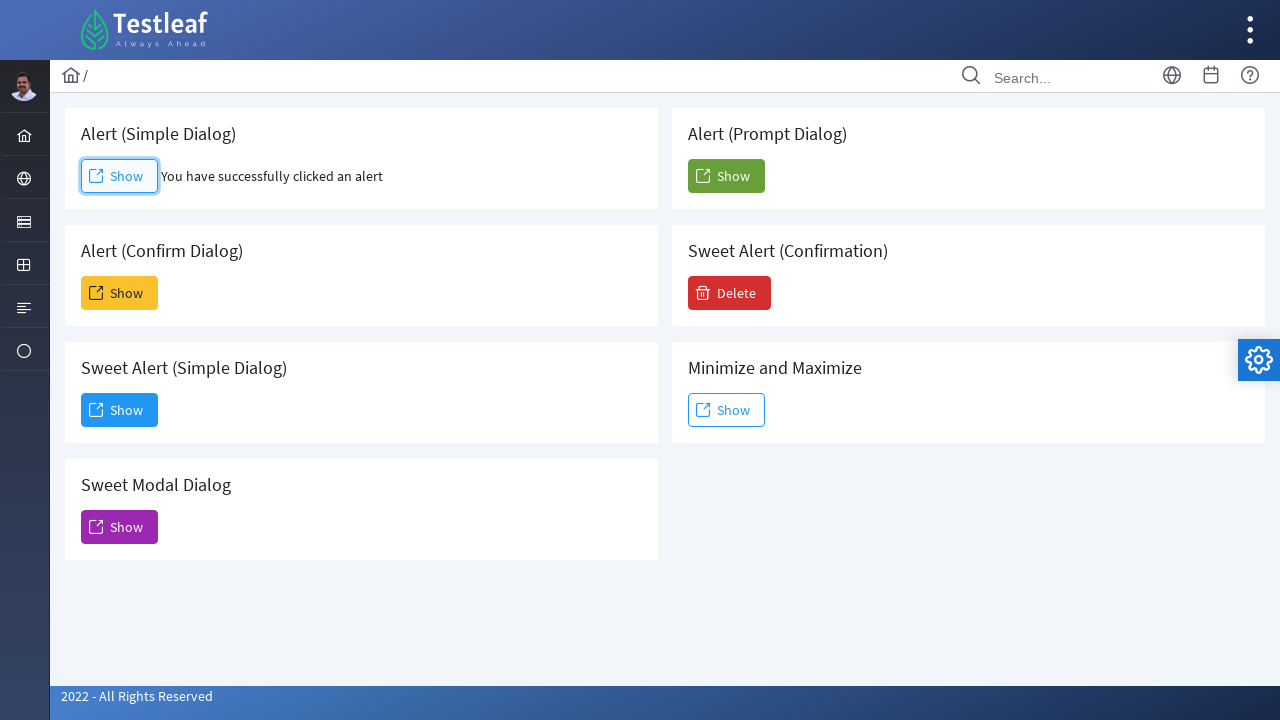